Verifies that the OrangeHRM login page loads correctly by checking the page title

Starting URL: https://opensource-demo.orangehrmlive.com/

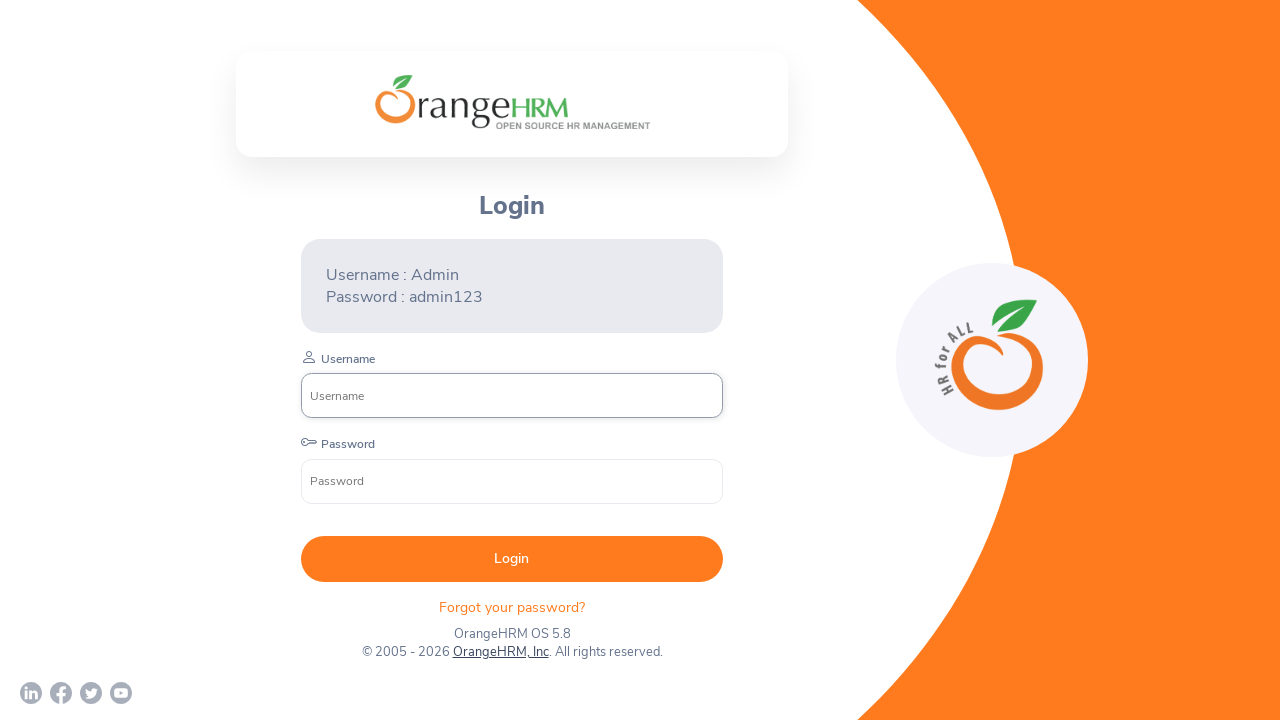

Waited for page to reach domcontentloaded state
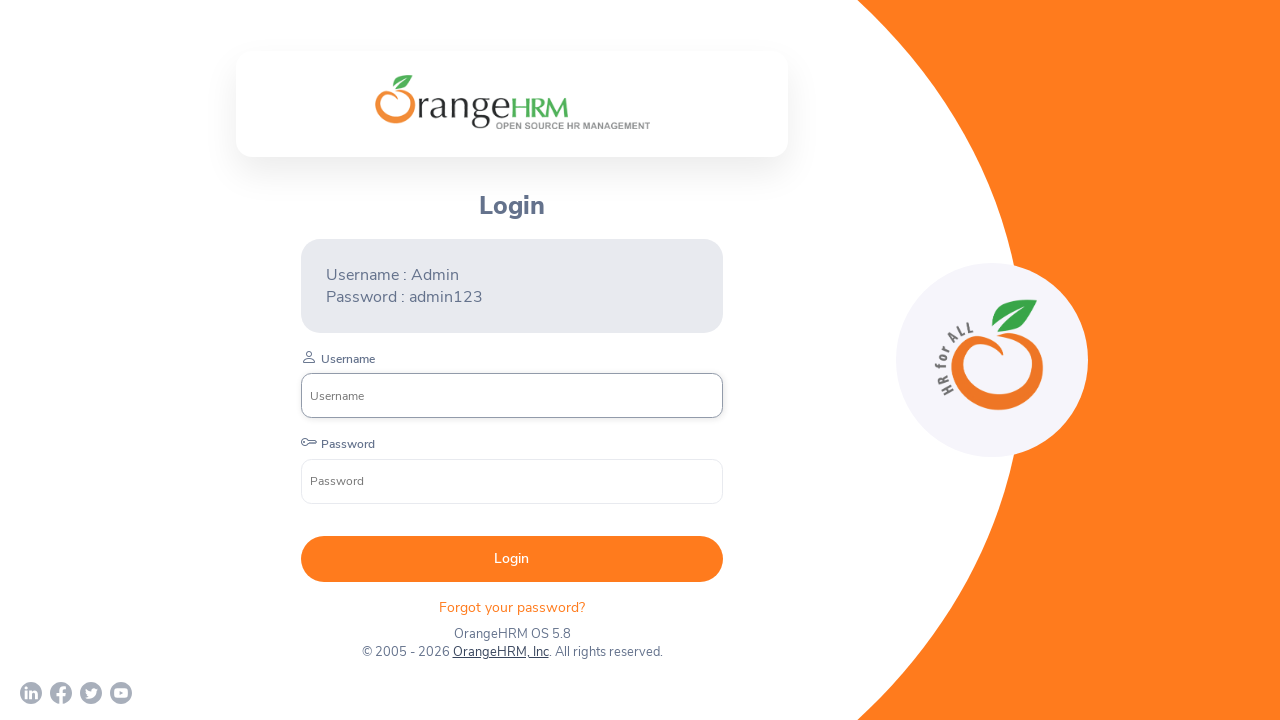

Retrieved page title: OrangeHRM
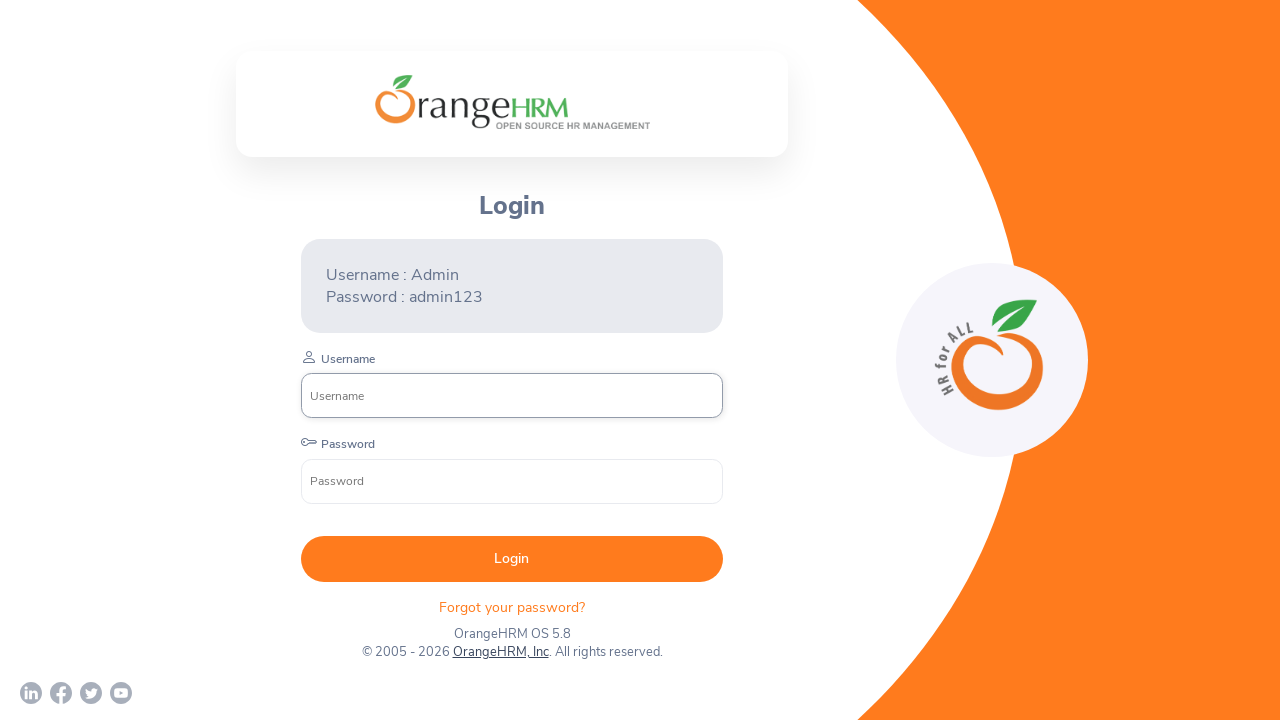

Verified page title matches 'OrangeHRM'
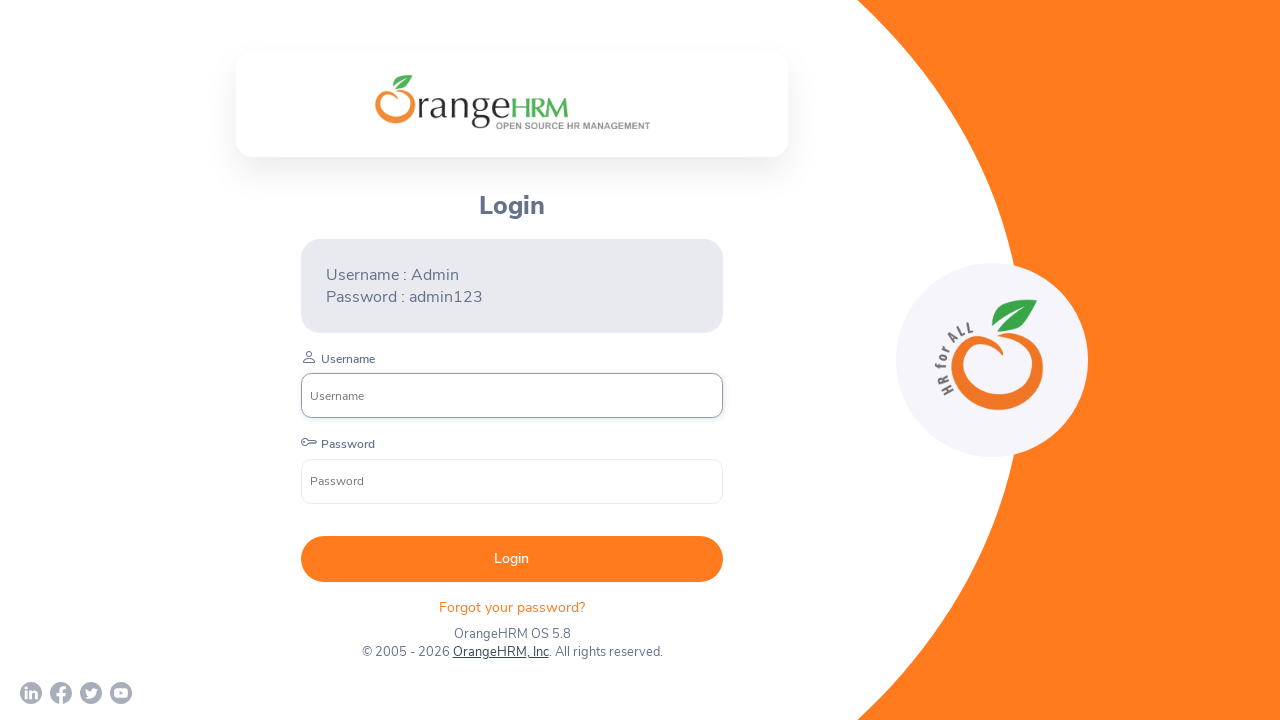

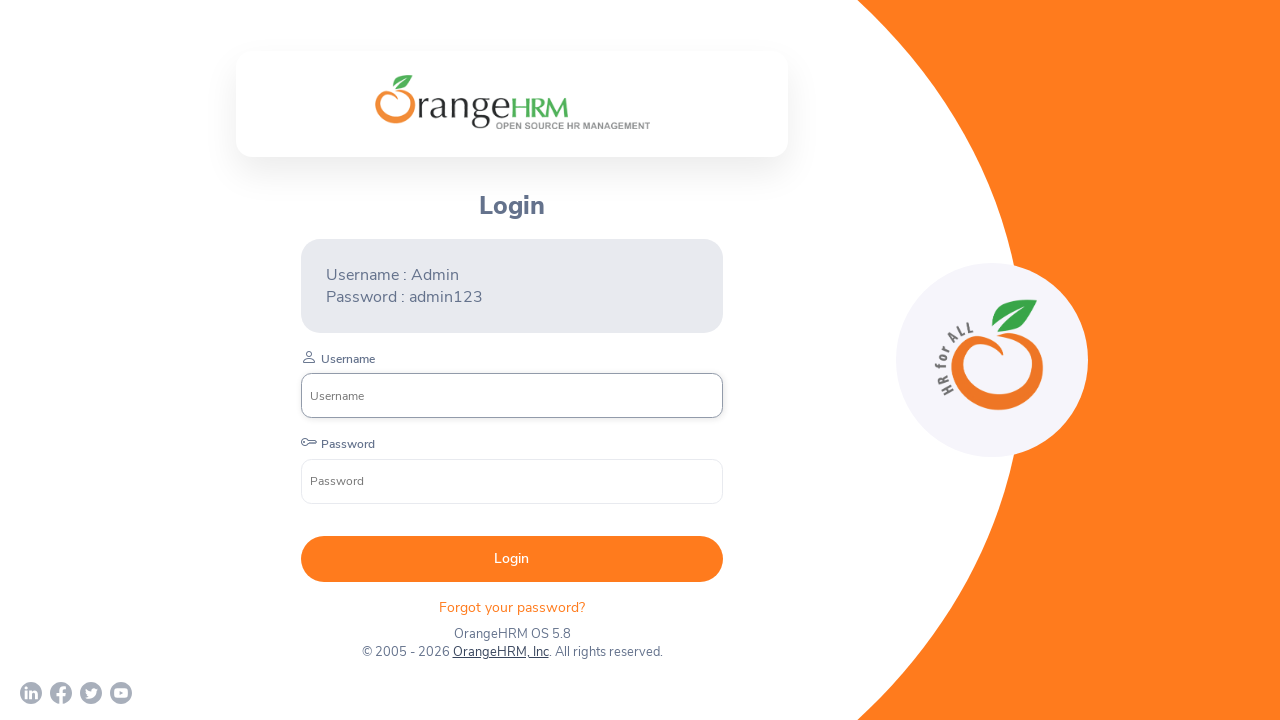